Tests filling out a practice form on DemoQA by entering a name, email, and phone number into the respective form fields and submitting the form.

Starting URL: https://demoqa.com/automation-practice-form

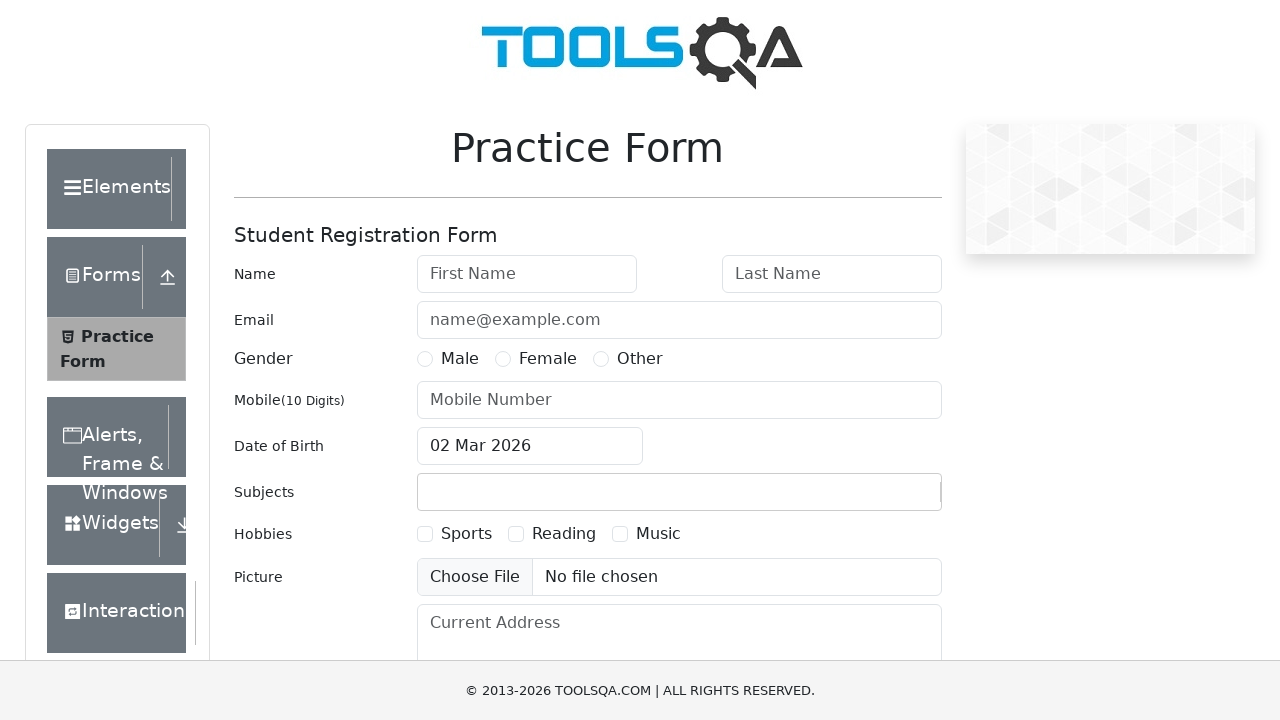

Waited for first name field to load
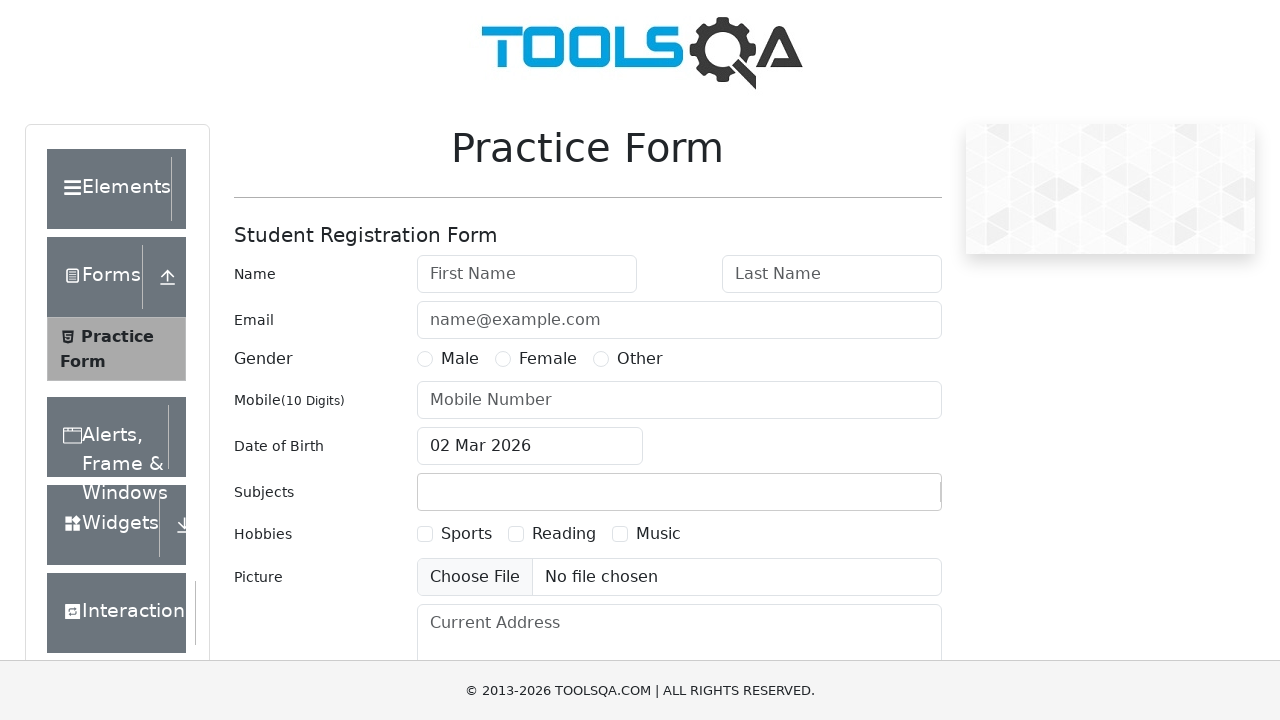

Filled first name field with 'Jennifer Martinez' on #firstName
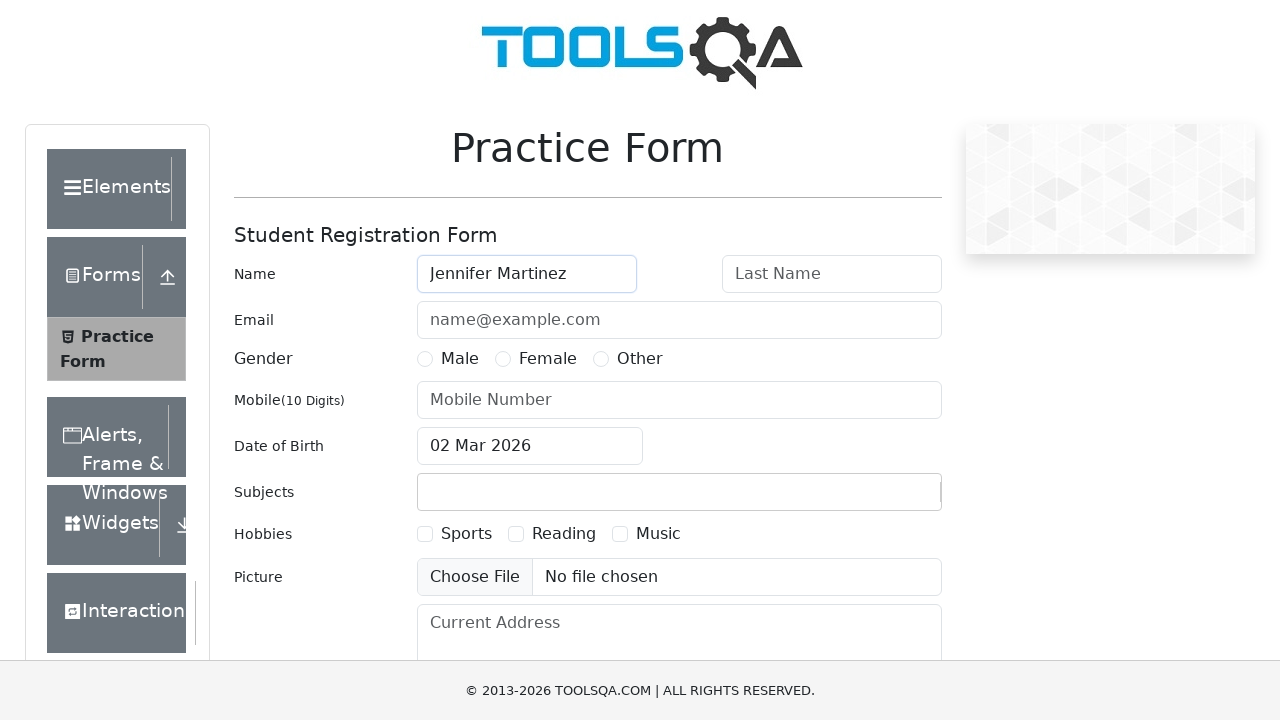

Filled email field with 'jennifer.martinez@example.com' on #userEmail
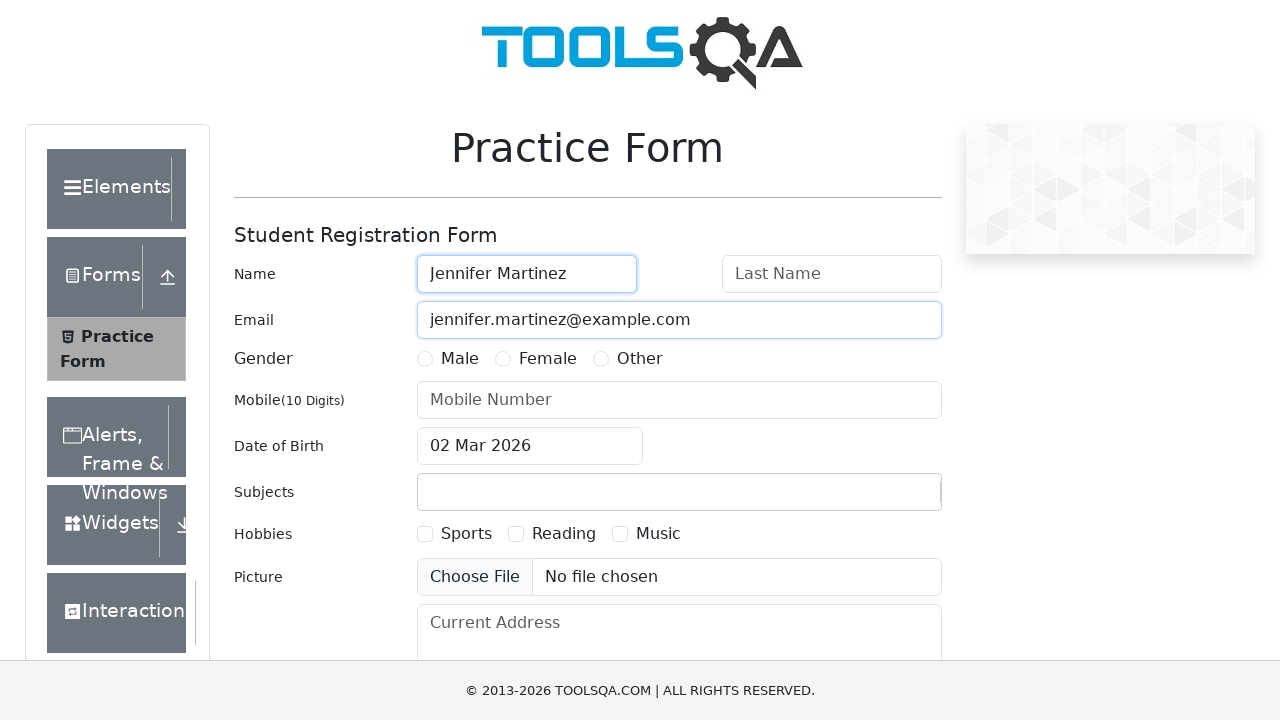

Filled phone number field with '5551234567' on #userNumber
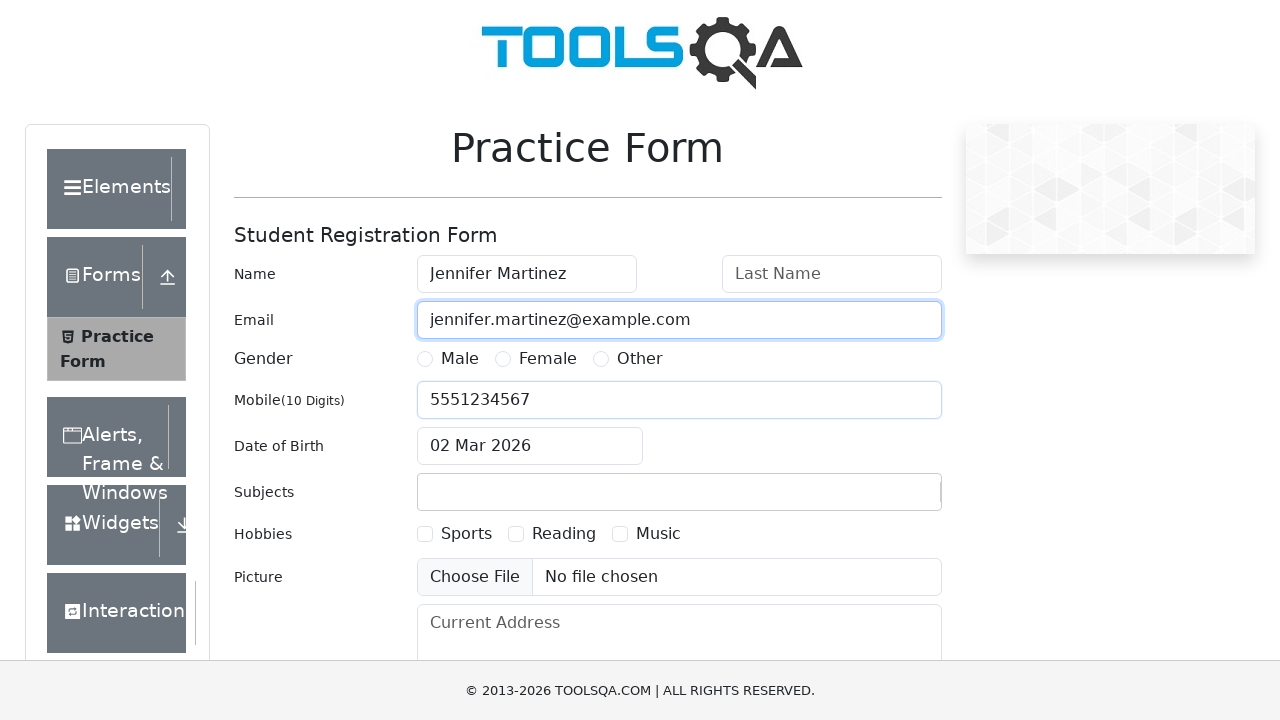

Clicked submit button to complete form submission at (885, 499) on #submit
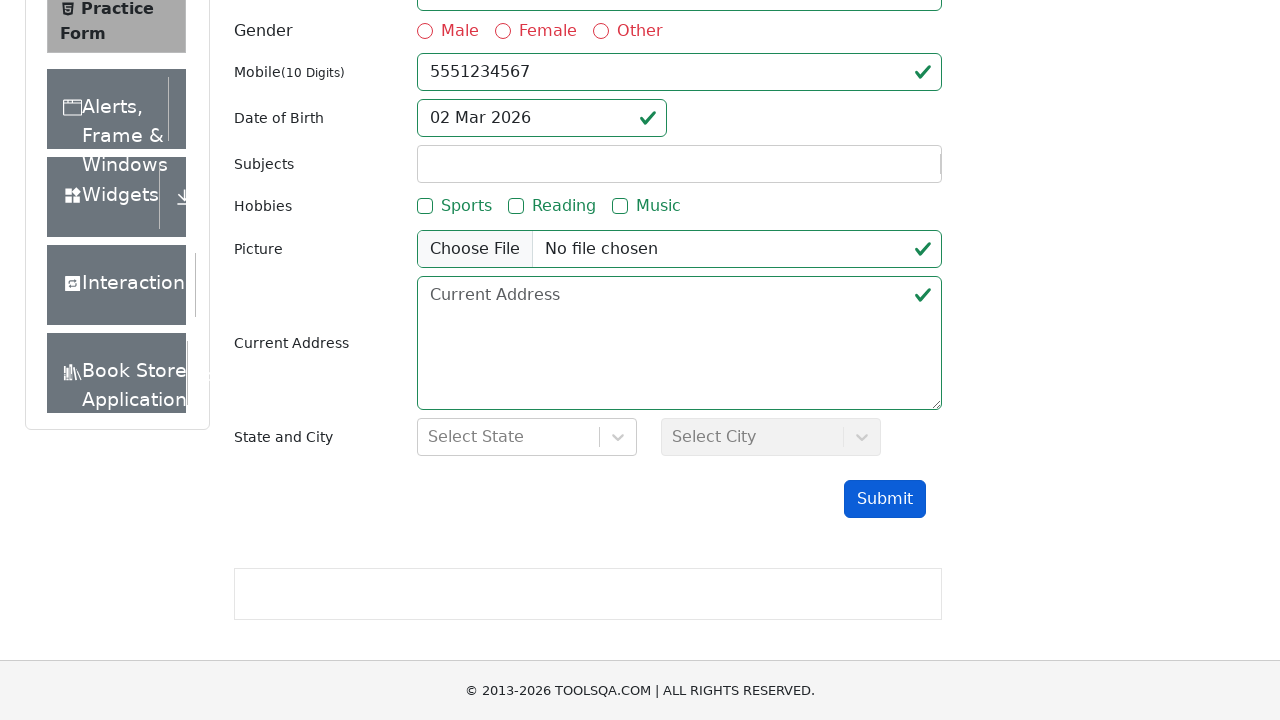

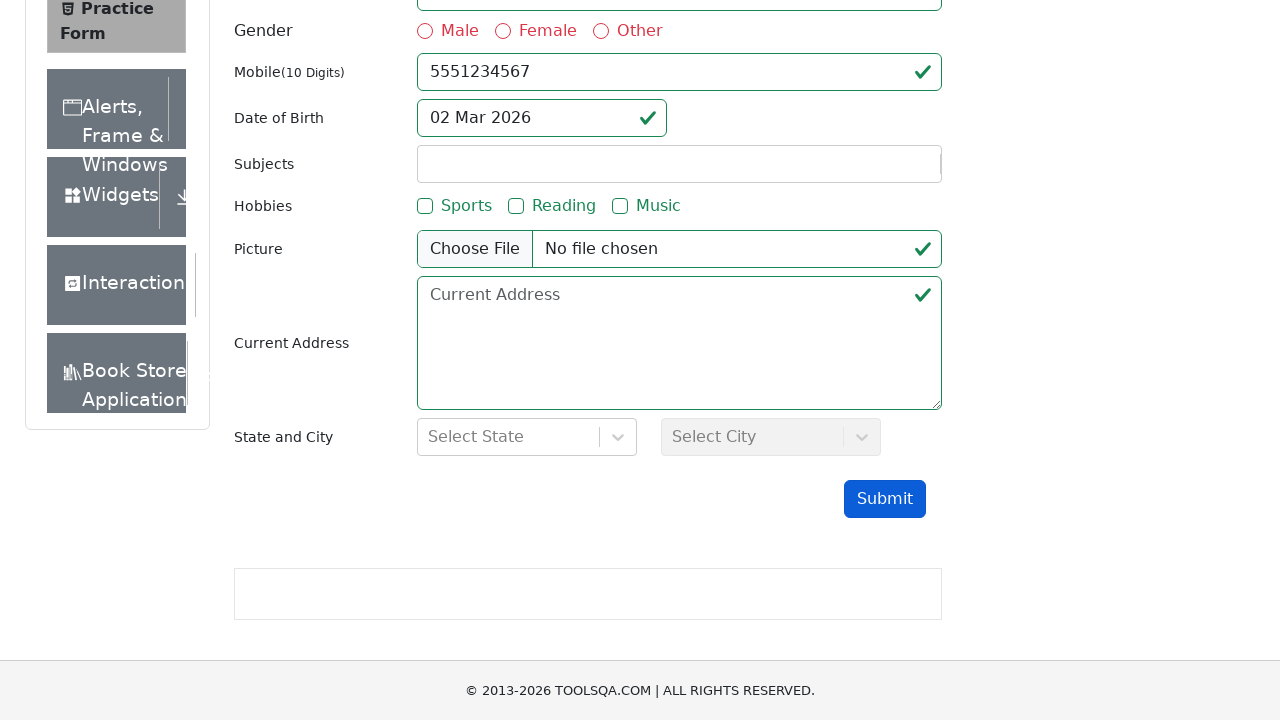